Tests drag and drop functionality on jQuery UI demo page by dragging an element and dropping it onto a target, followed by scrolling to various elements on the page

Starting URL: https://jqueryui.com/droppable/

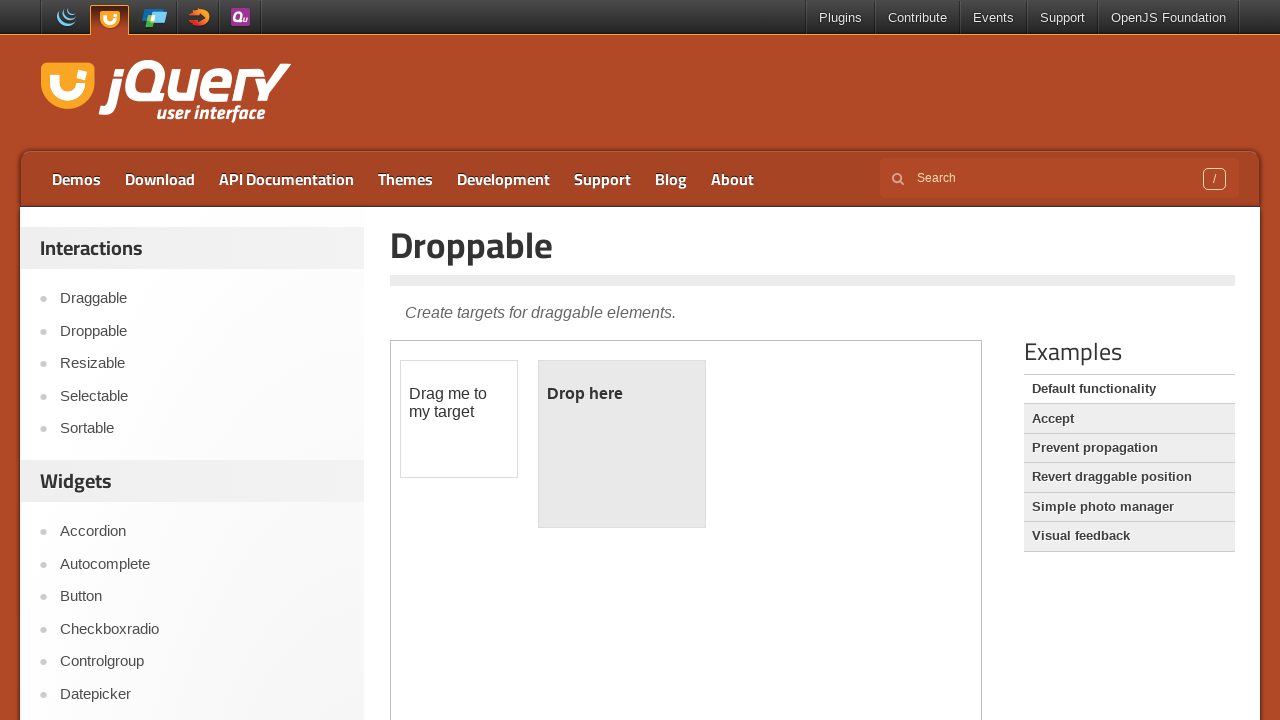

Located iframe containing drag and drop demo
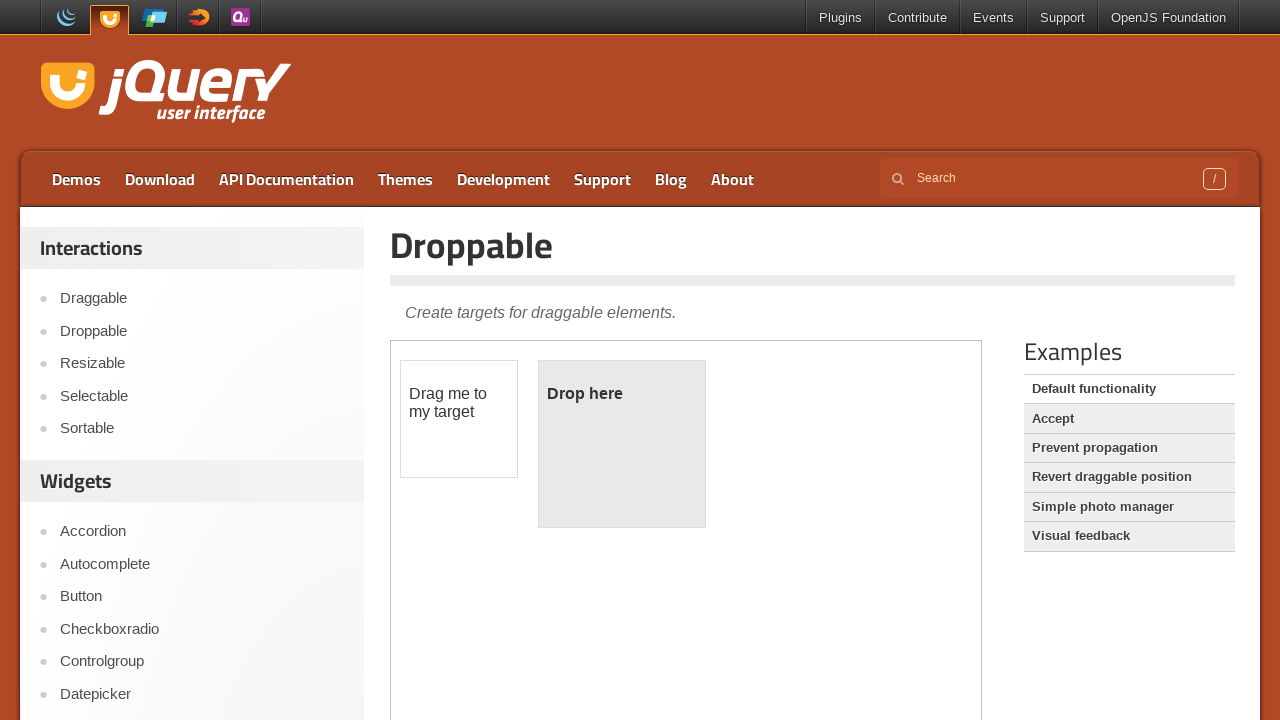

Located draggable element
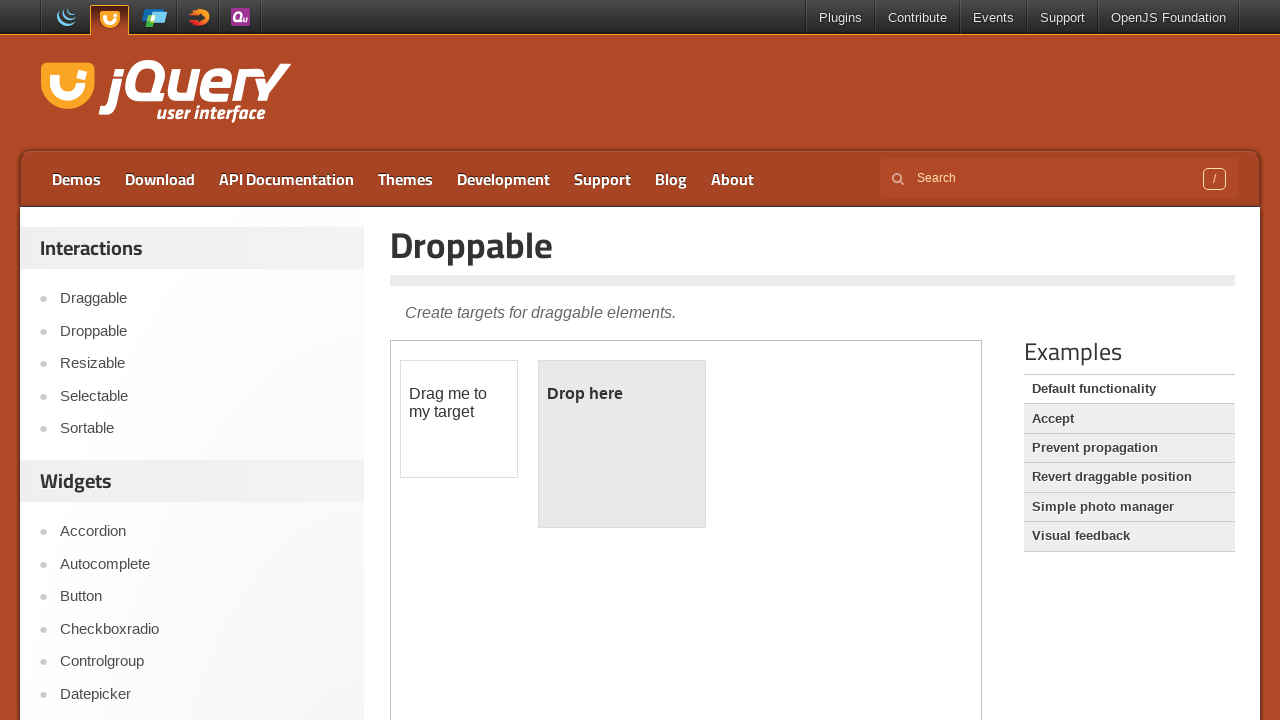

Located droppable target element
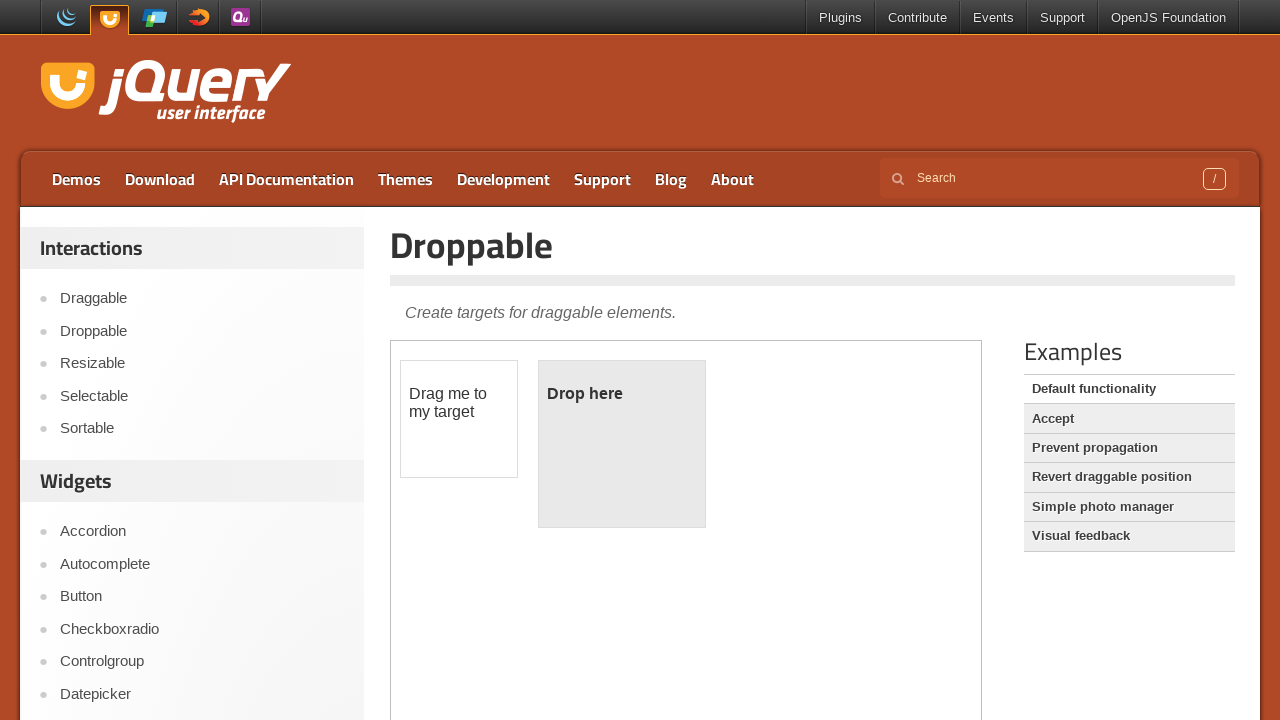

Dragged element to drop target at (622, 444)
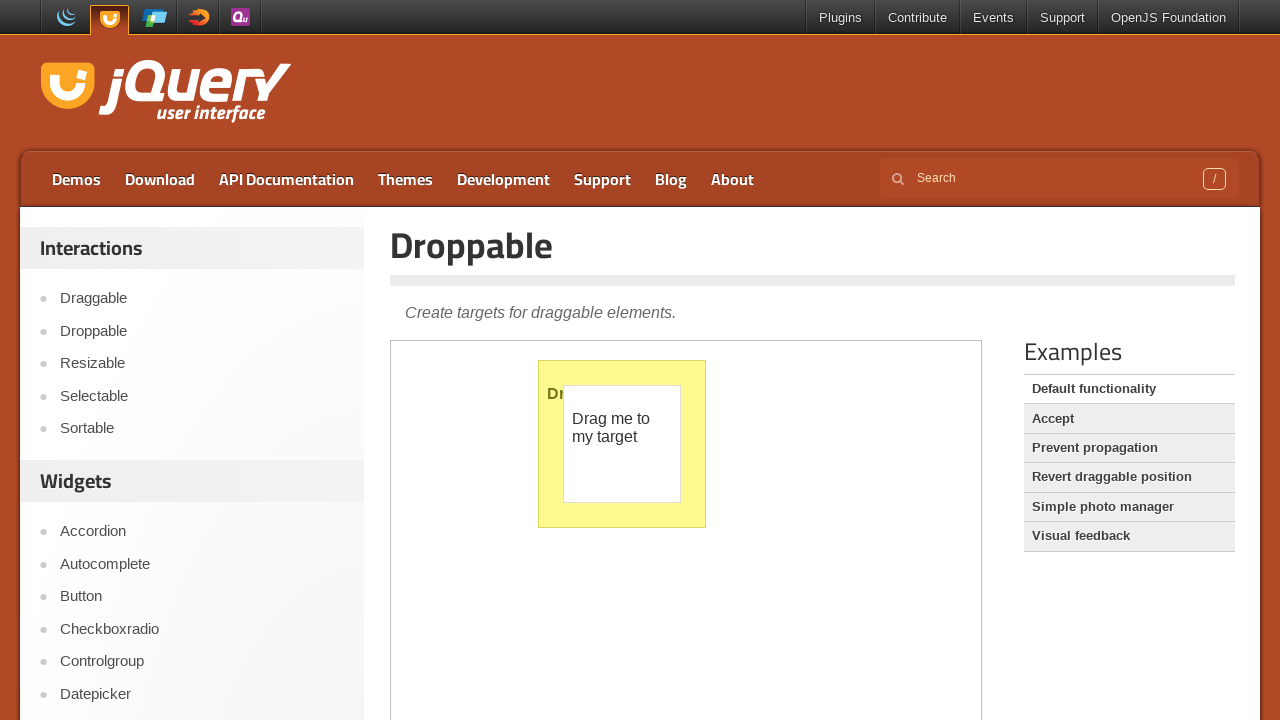

Located 'Add Class' element
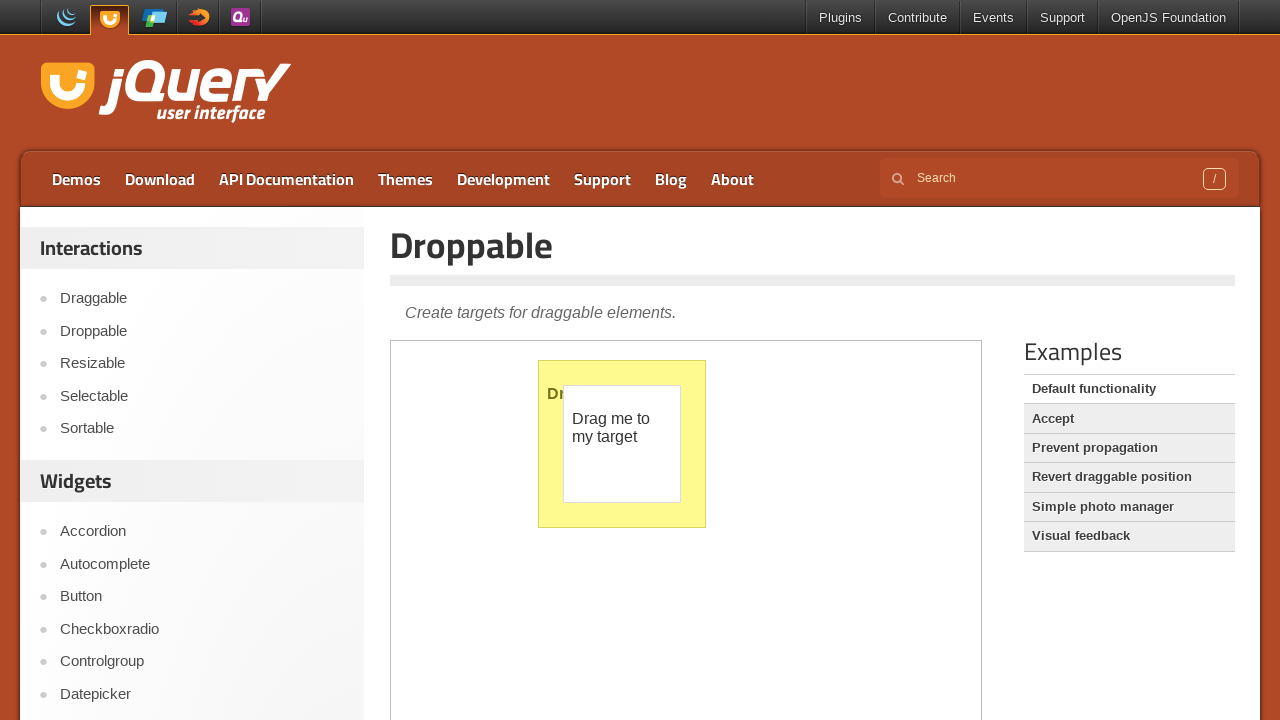

Scrolled to 'Add Class' element
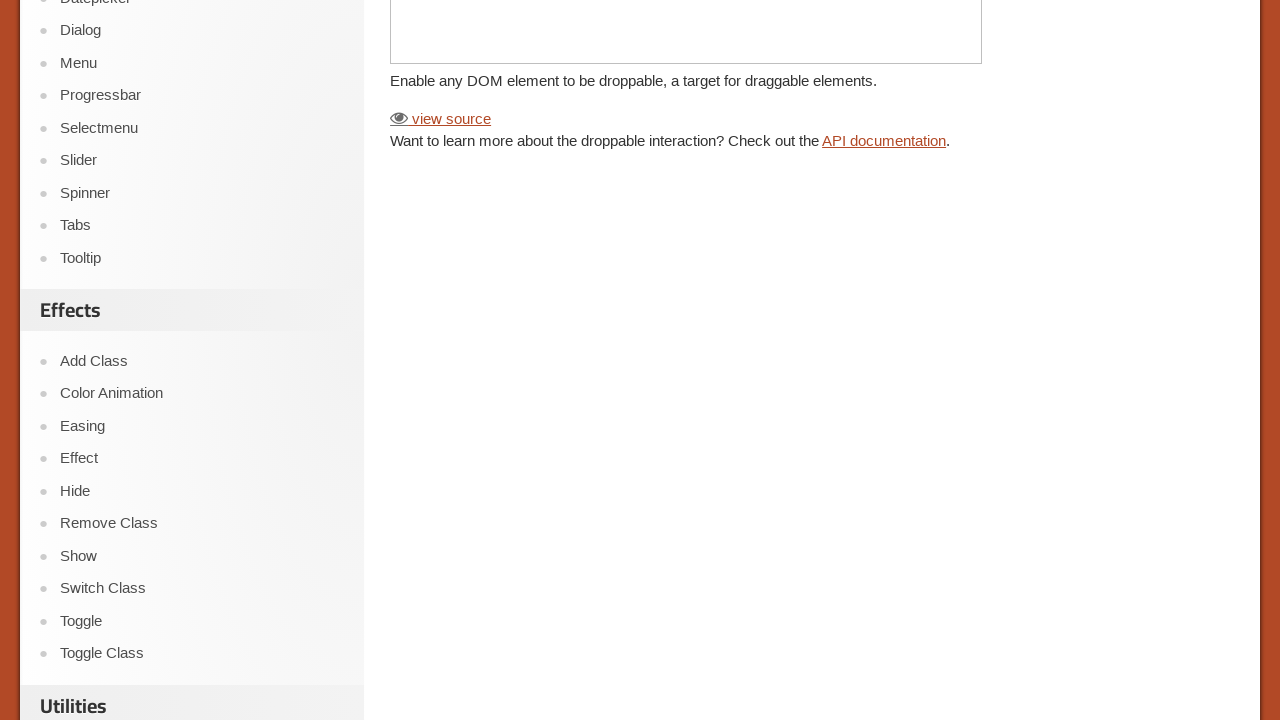

Located demo-frame element for scrolling
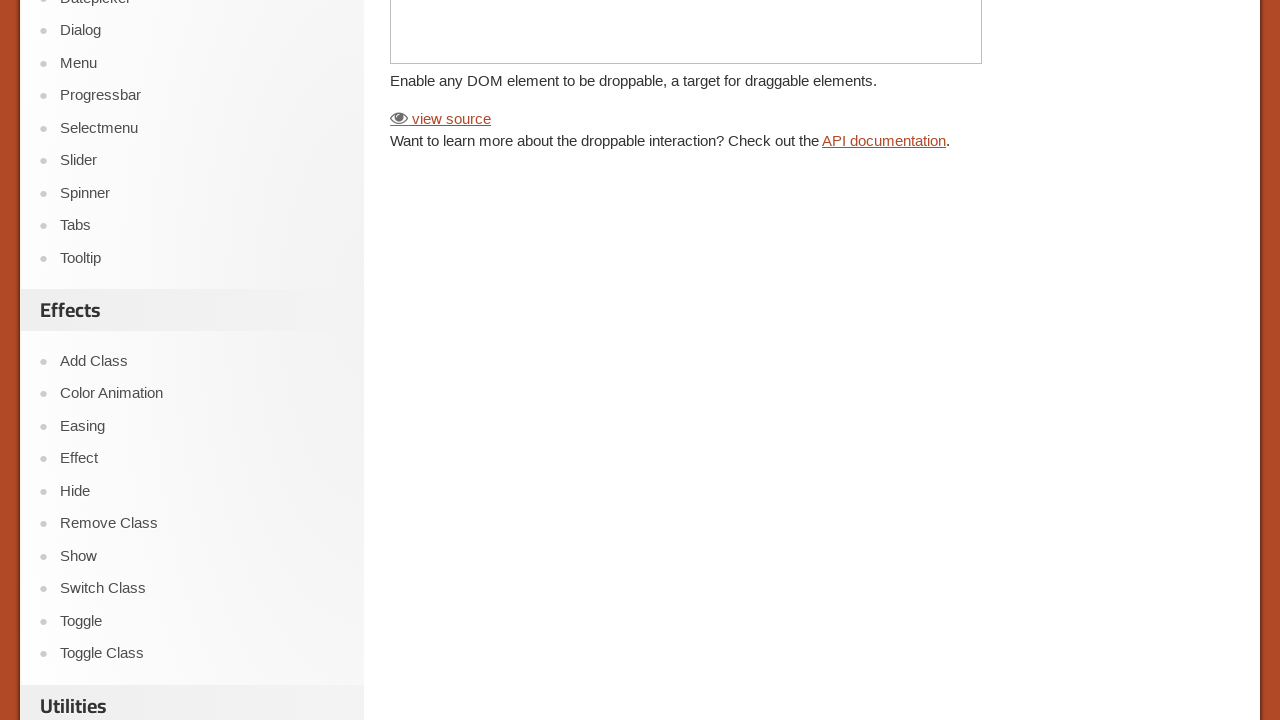

Scrolled back to demo-frame element
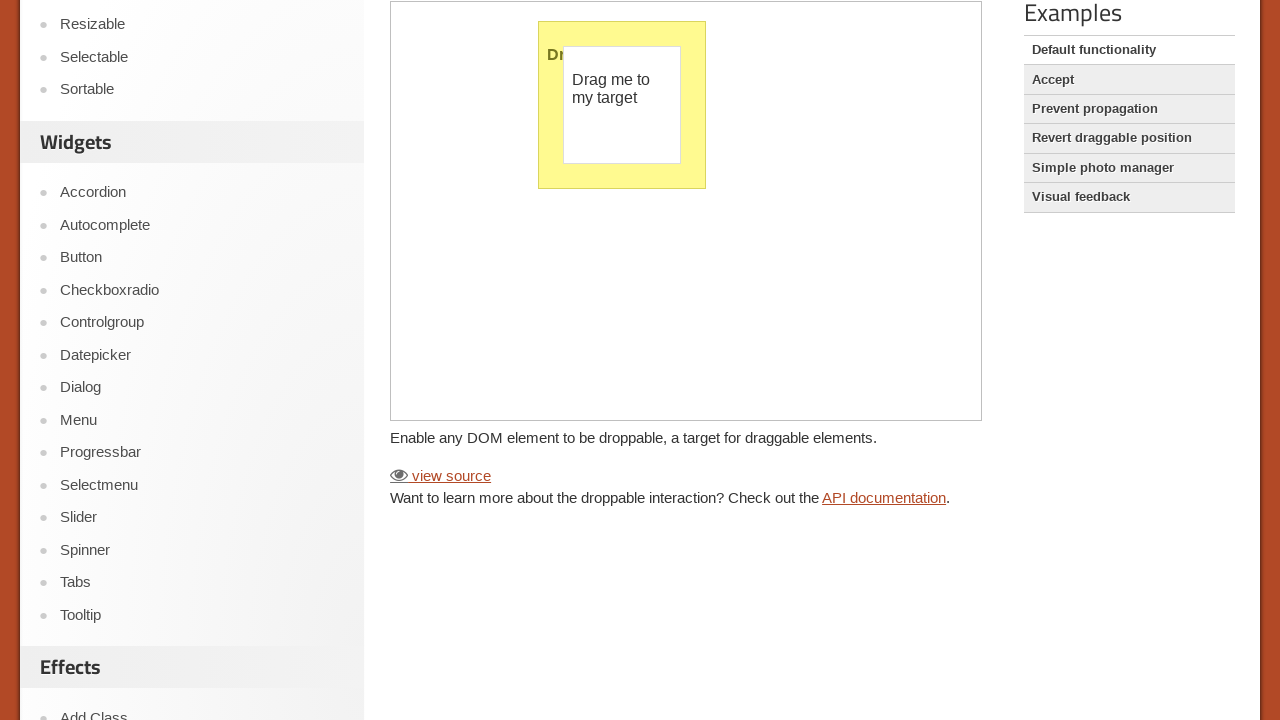

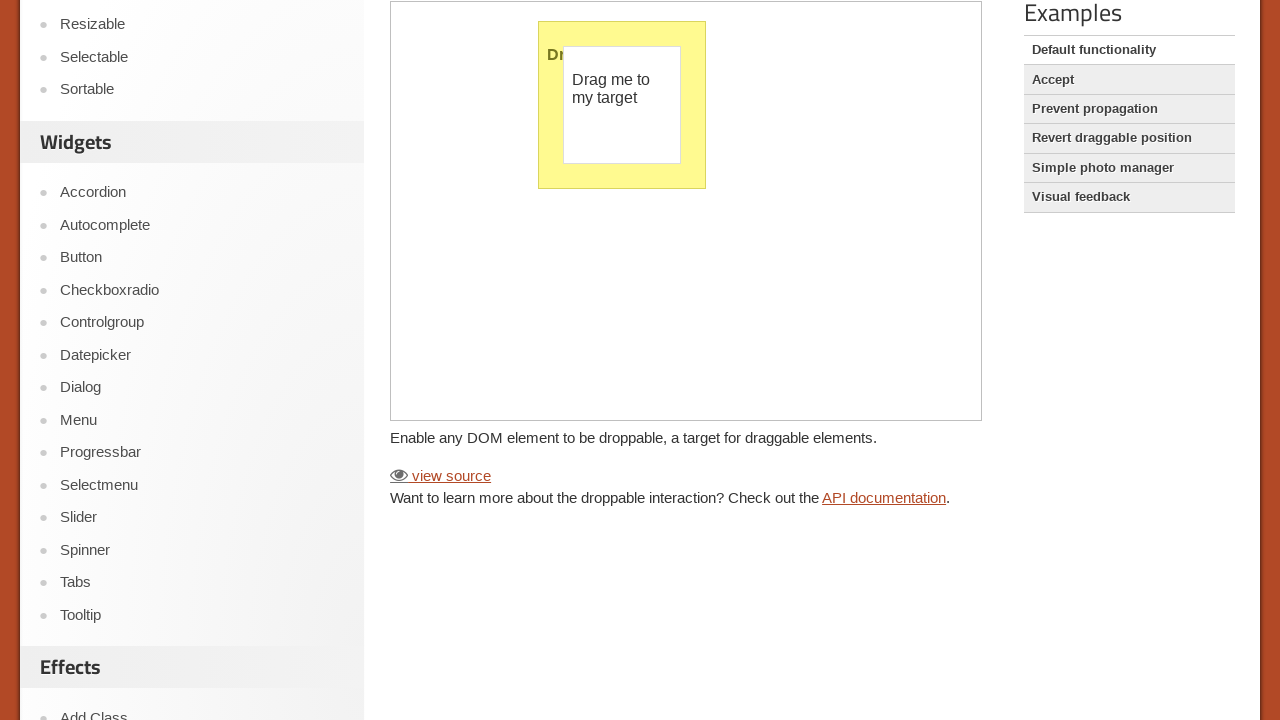